Tests clearing the complete state of all items by checking and then unchecking the toggle-all checkbox

Starting URL: https://demo.playwright.dev/todomvc

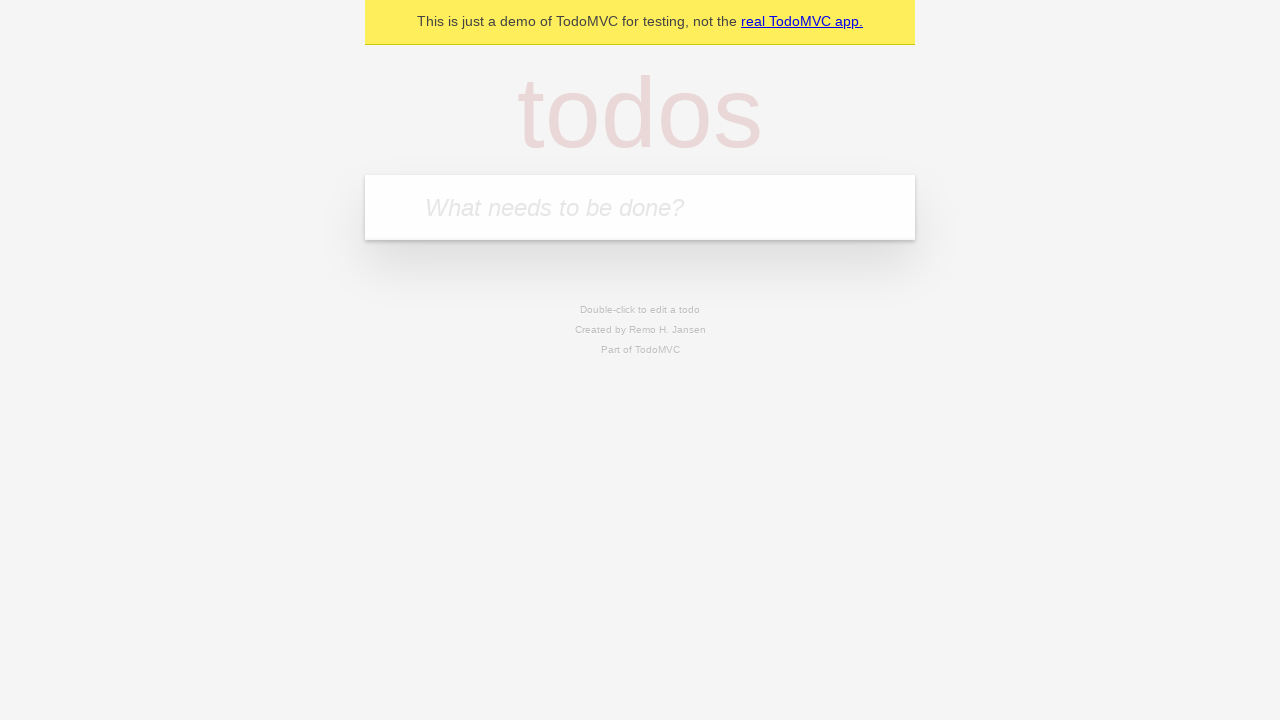

Filled first todo item with 'buy some cheese' on internal:attr=[placeholder="What needs to be done?"i]
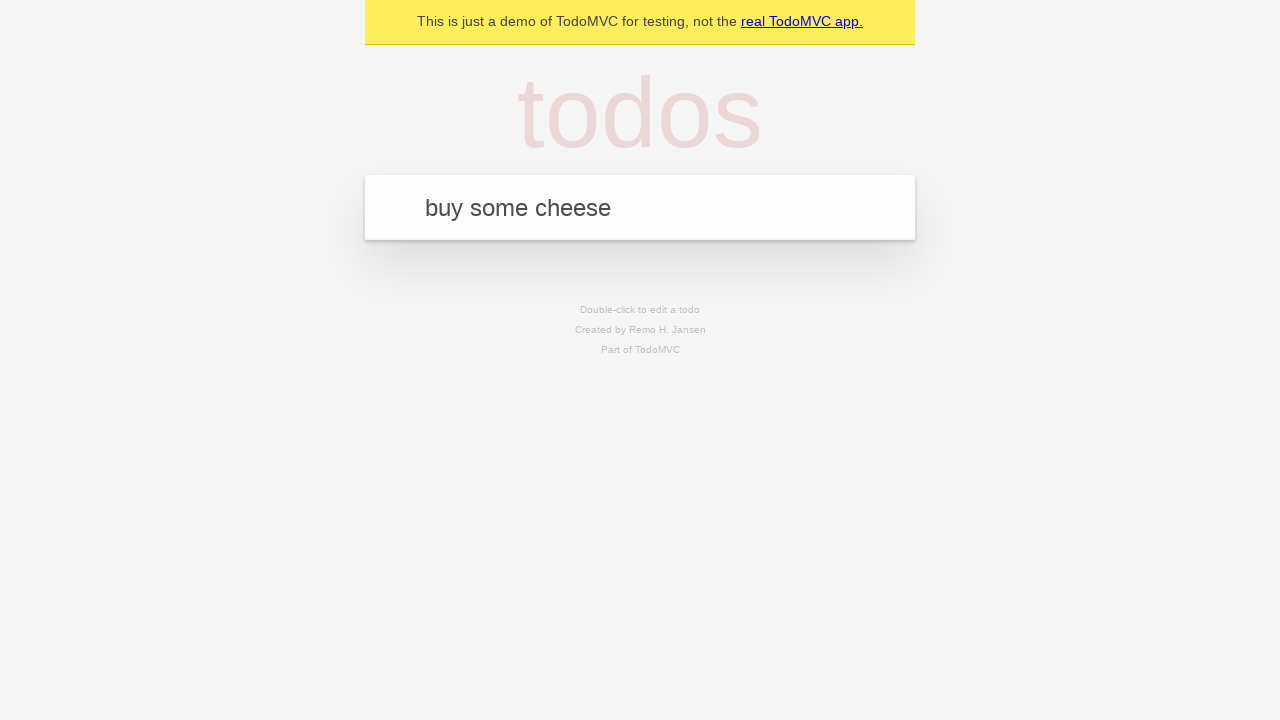

Pressed Enter to create first todo item on internal:attr=[placeholder="What needs to be done?"i]
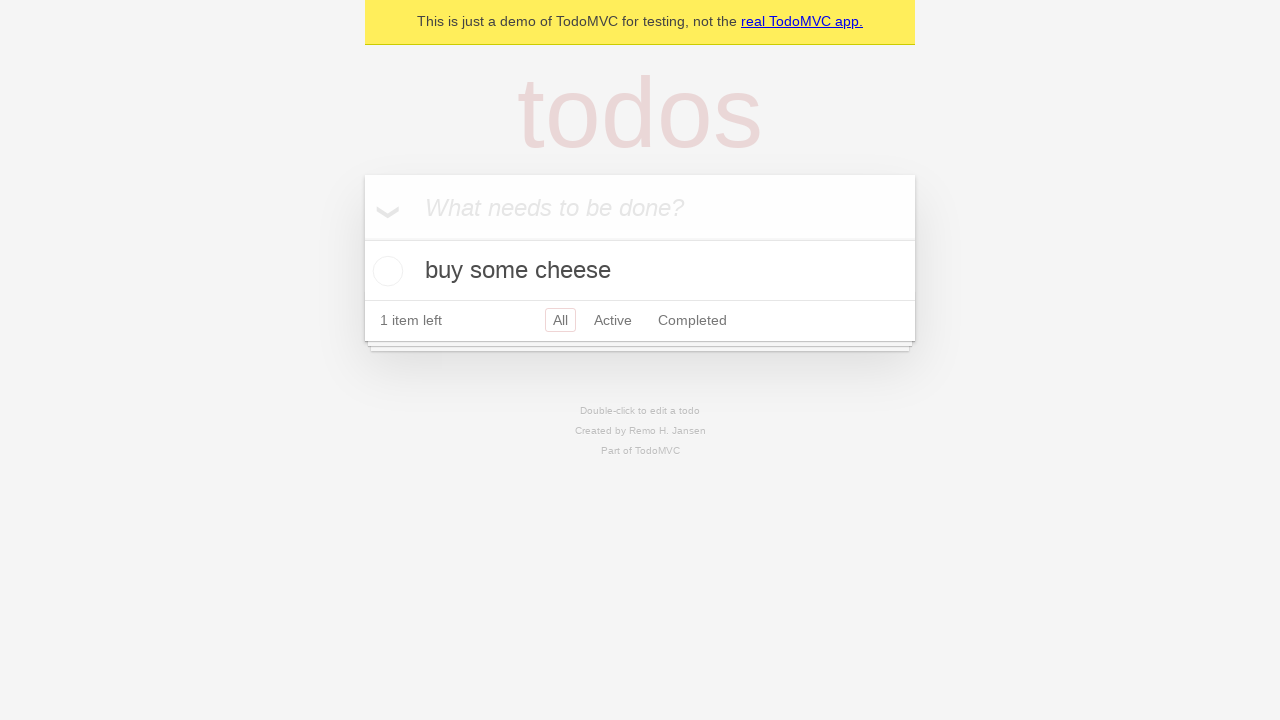

Filled second todo item with 'feed the cat' on internal:attr=[placeholder="What needs to be done?"i]
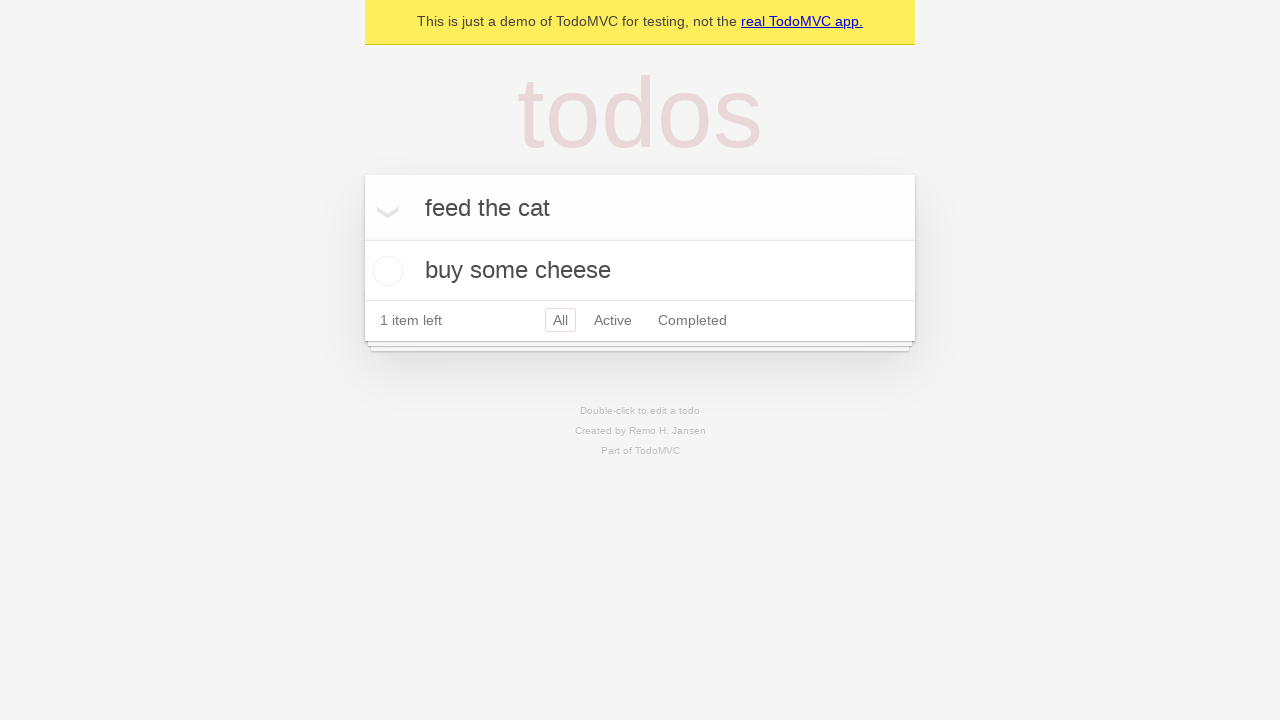

Pressed Enter to create second todo item on internal:attr=[placeholder="What needs to be done?"i]
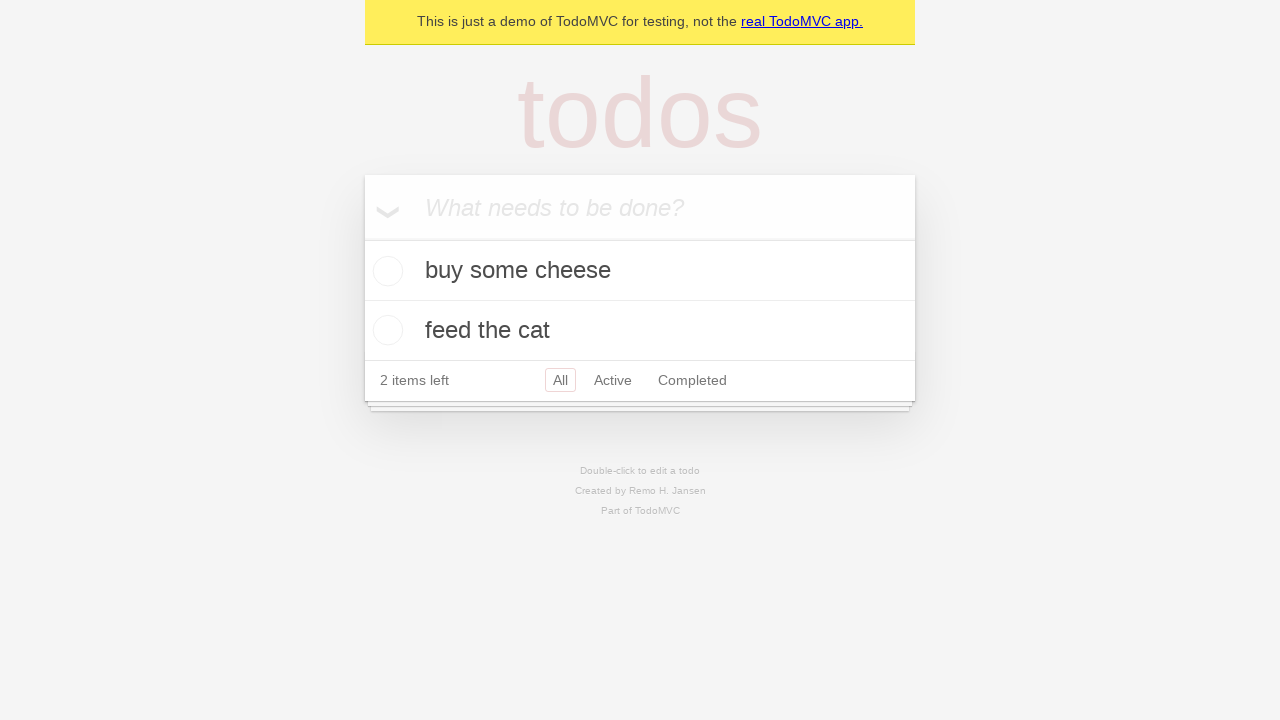

Filled third todo item with 'book a doctors appointment' on internal:attr=[placeholder="What needs to be done?"i]
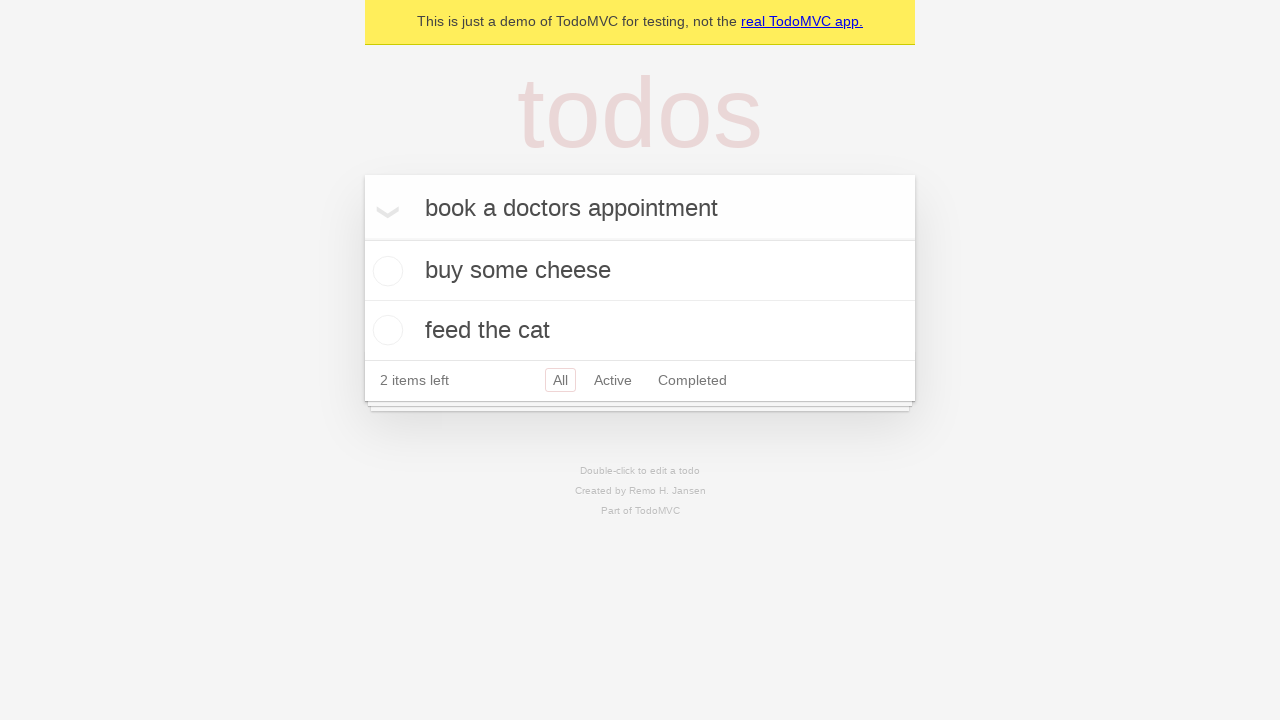

Pressed Enter to create third todo item on internal:attr=[placeholder="What needs to be done?"i]
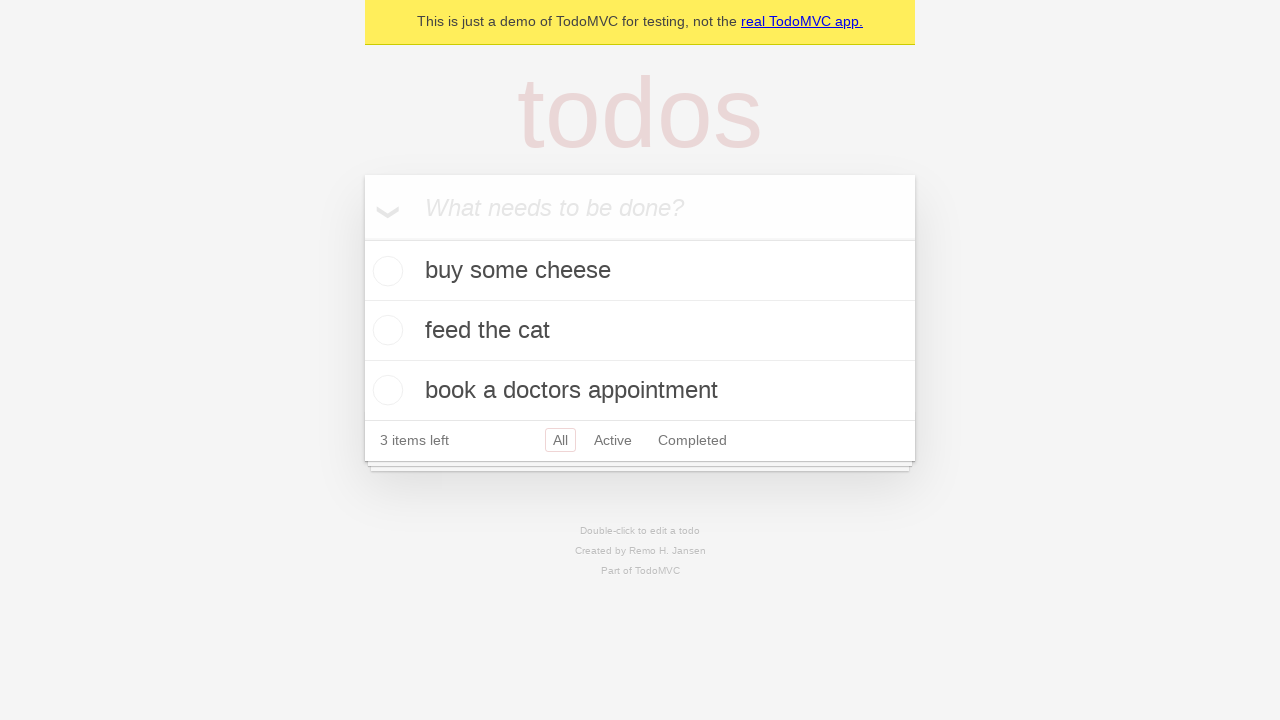

Checked the toggle-all checkbox to mark all items as complete at (362, 238) on internal:label="Mark all as complete"i
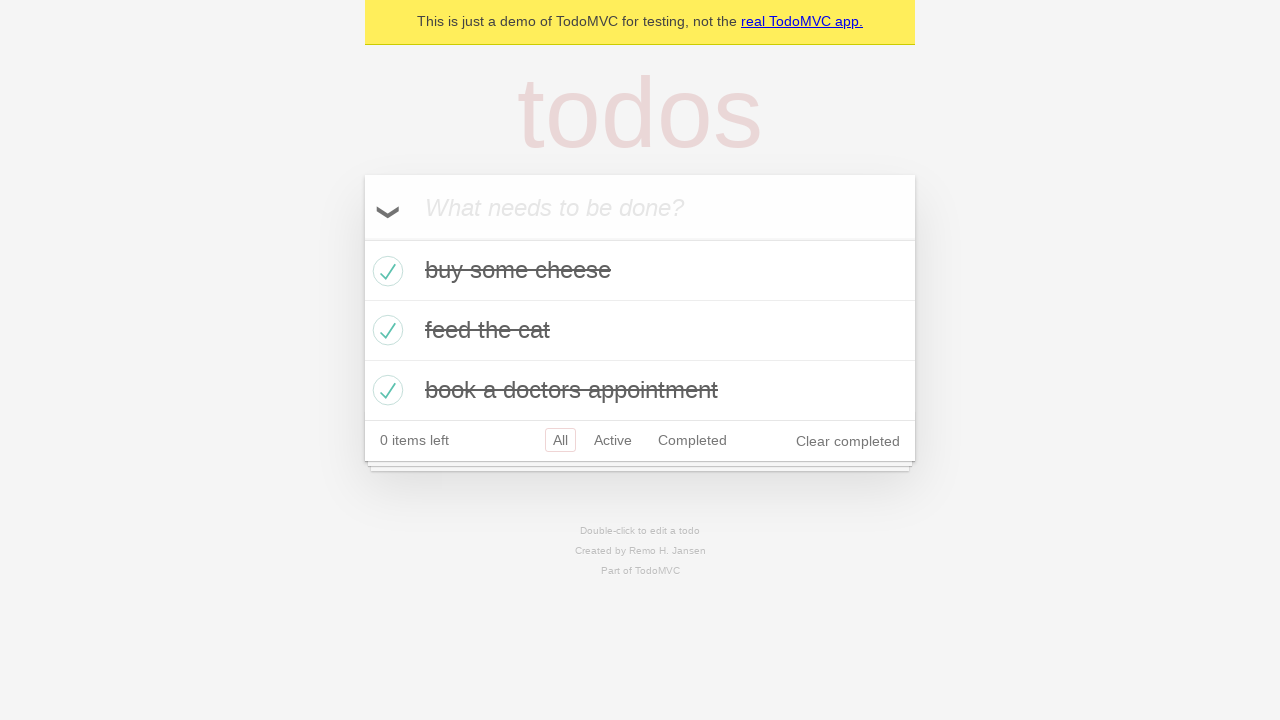

Unchecked the toggle-all checkbox to clear complete state of all items at (362, 238) on internal:label="Mark all as complete"i
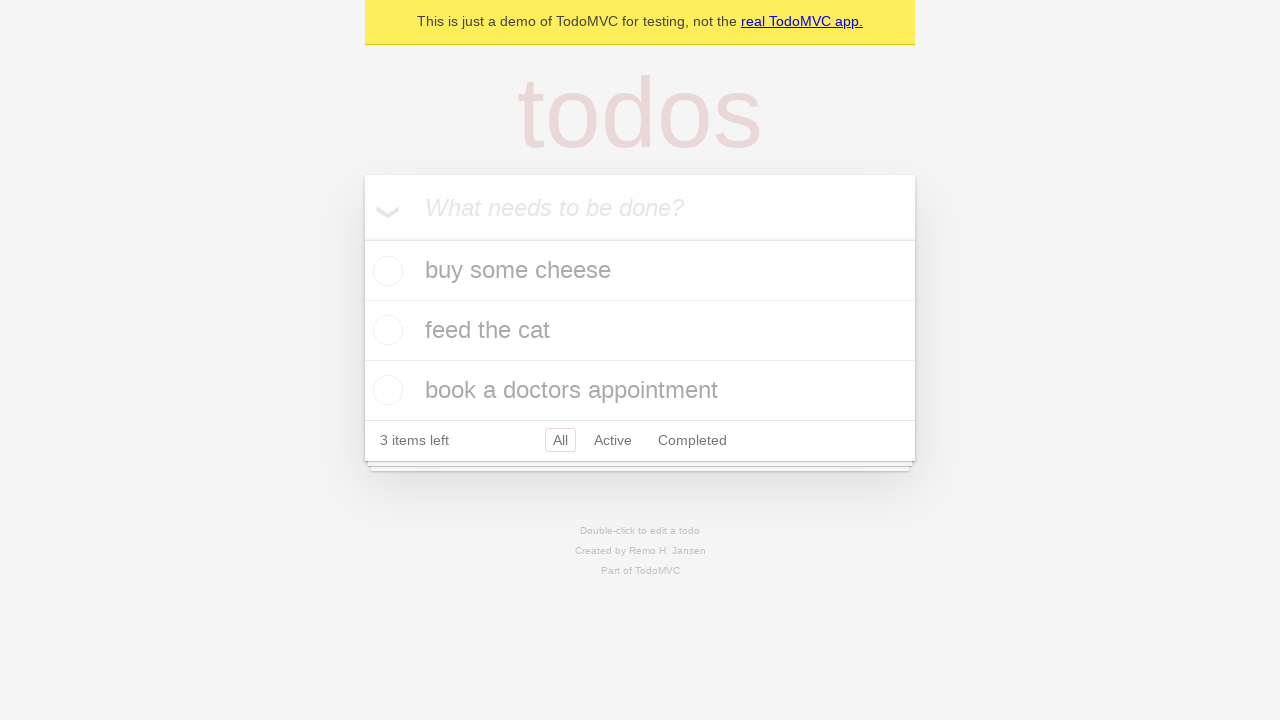

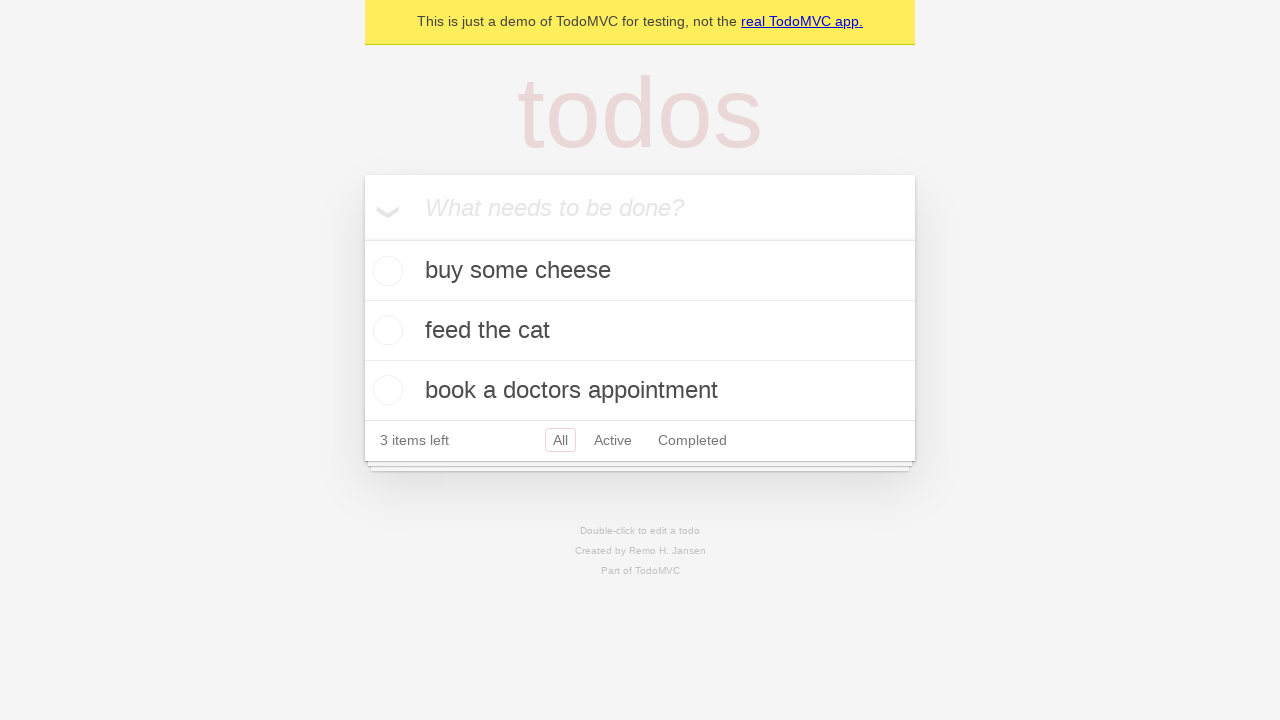